Navigates to Bootswatch default theme page and clicks on a file input element to trigger the file chooser dialog, demonstrating file input interaction.

Starting URL: https://bootswatch.com/default

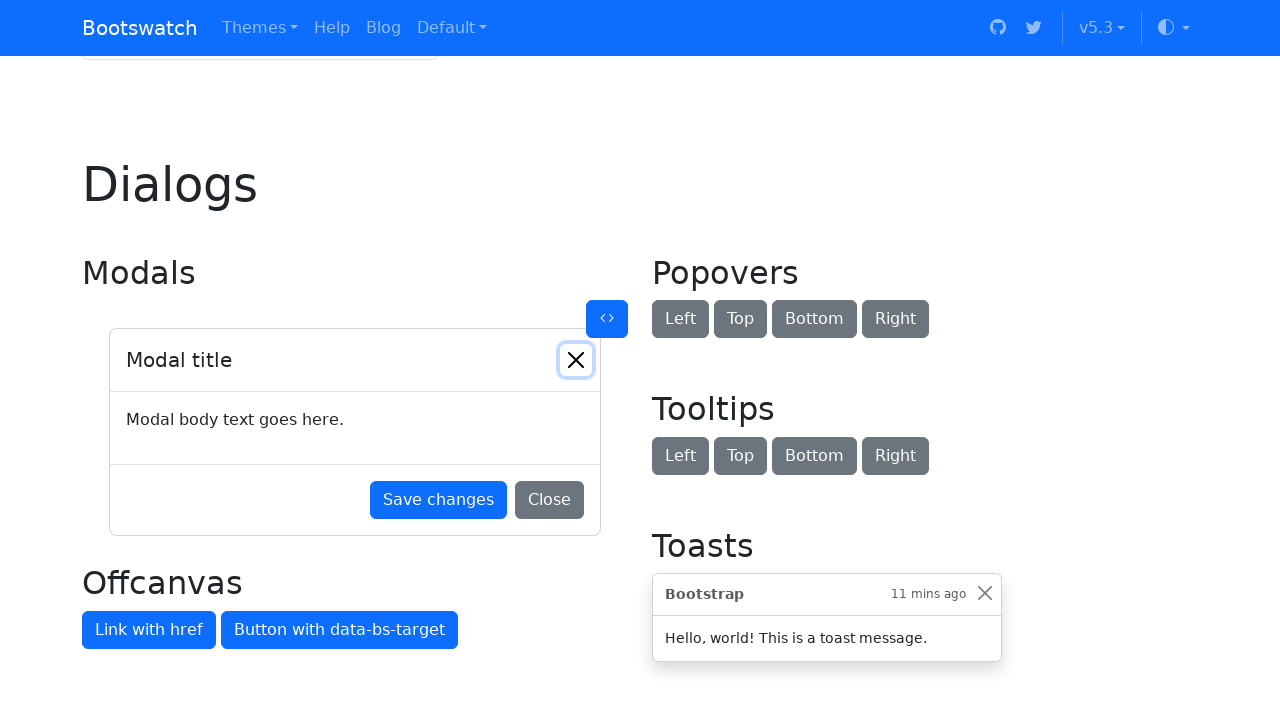

Registered file chooser event listener
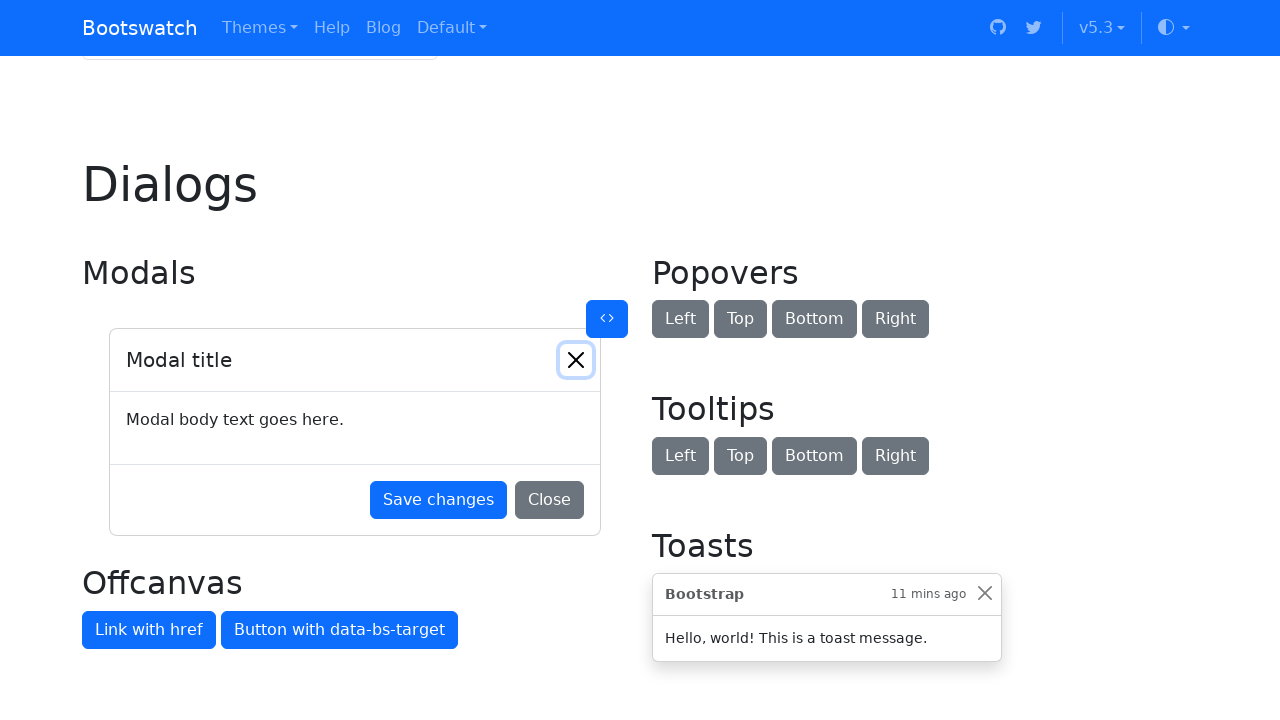

Page loaded and DOM content ready
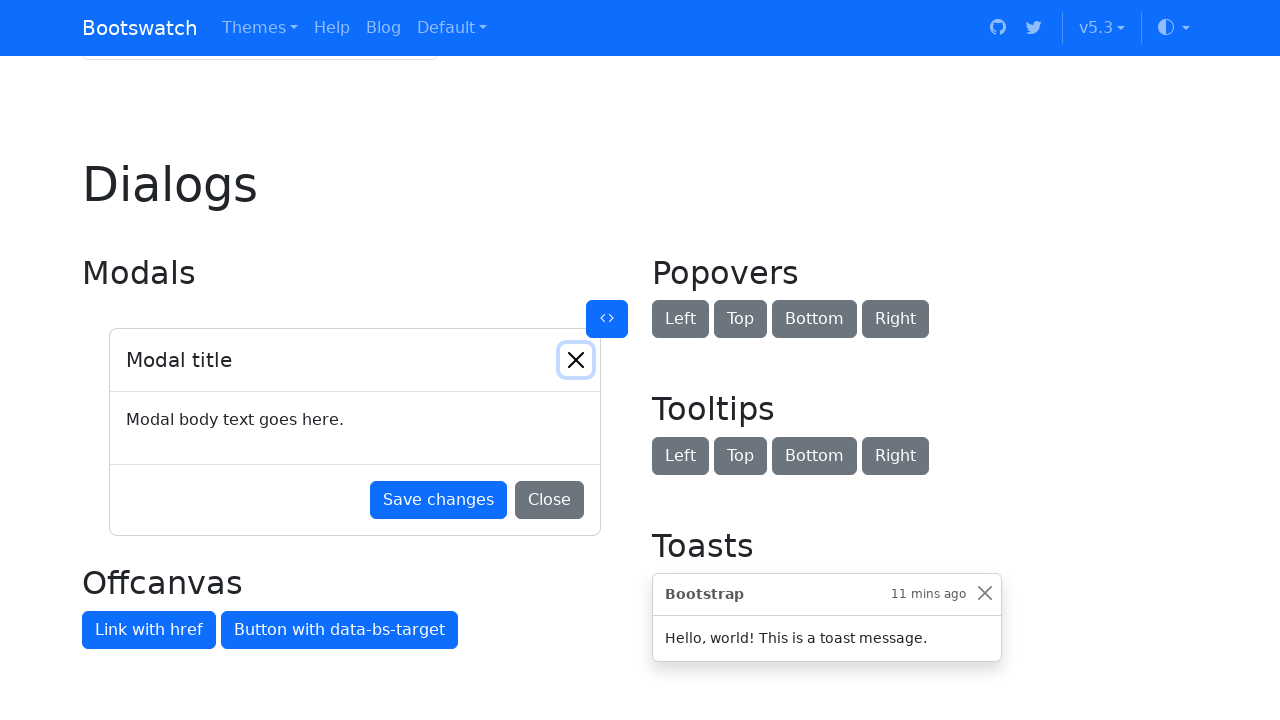

Located file input element
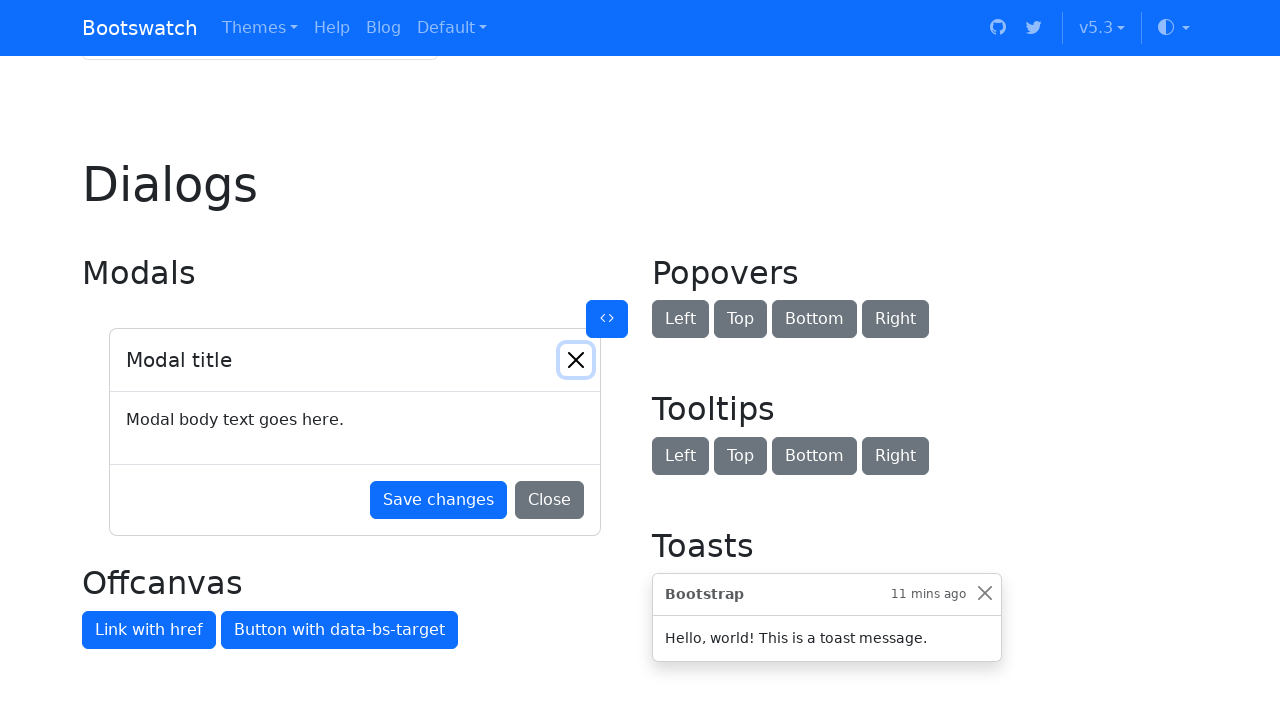

Clicked file input to trigger file chooser dialog at (355, 361) on xpath=//input[@type='file']
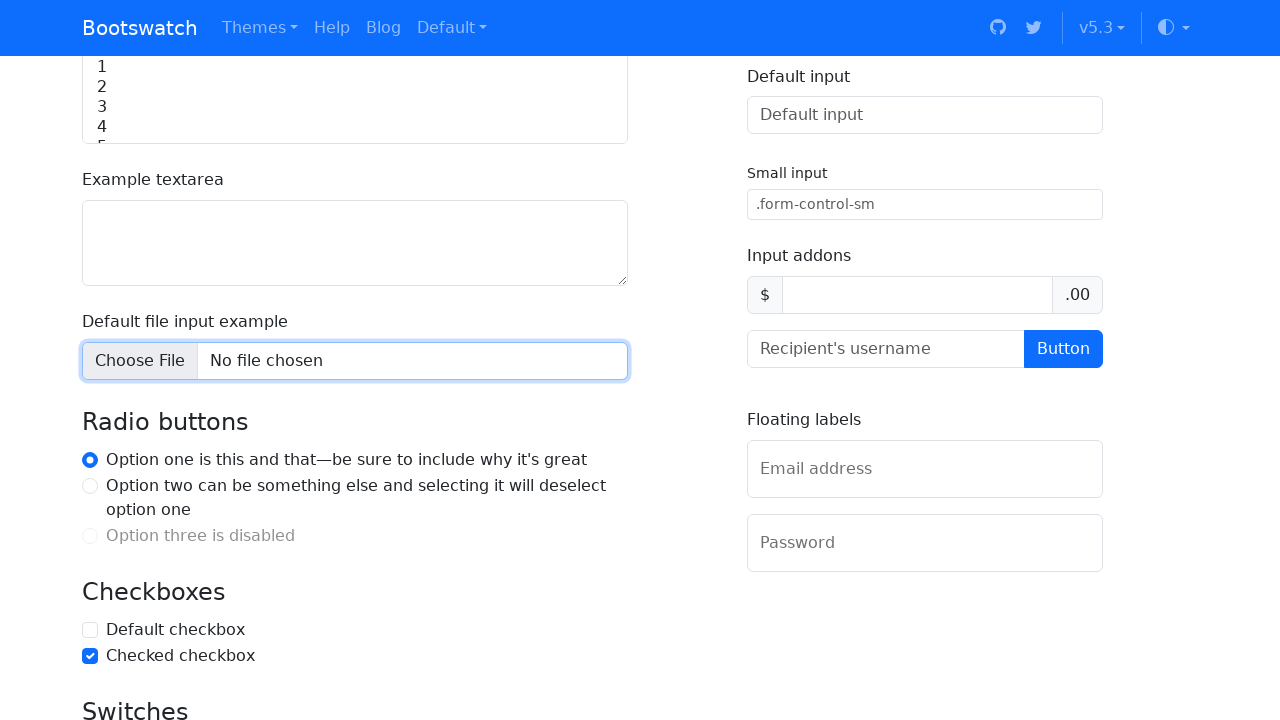

Removed file chooser event listener
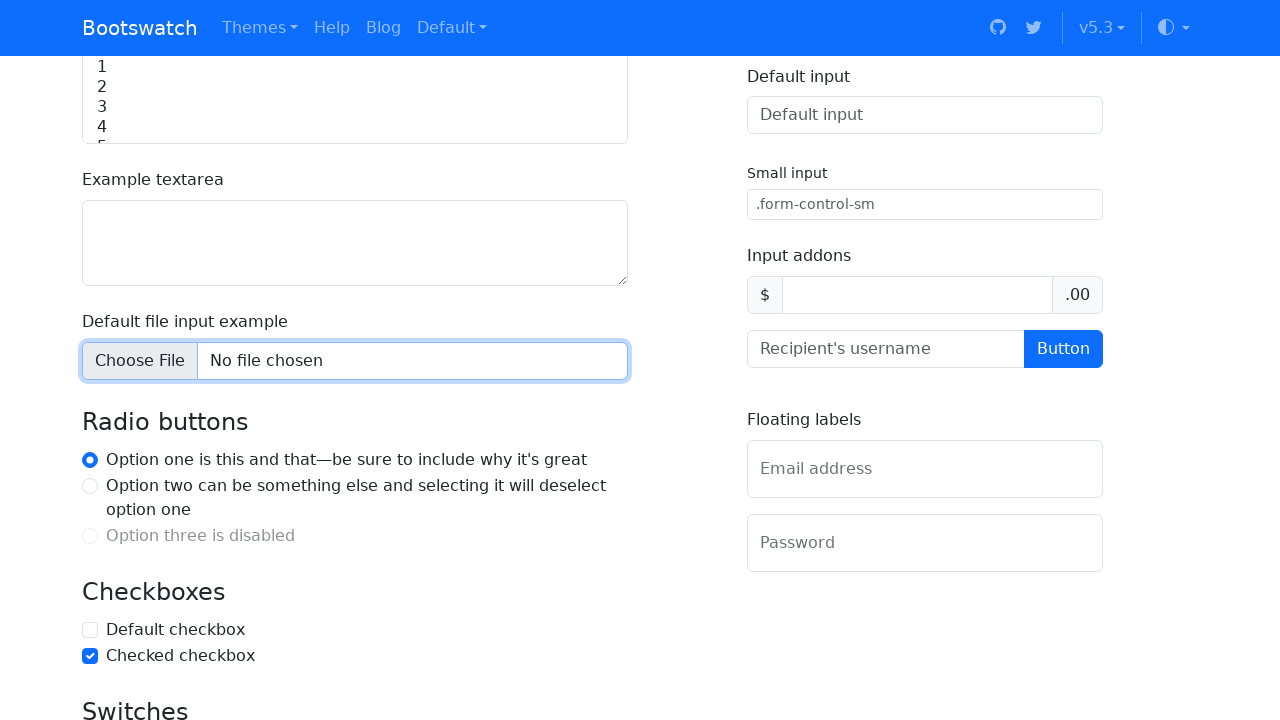

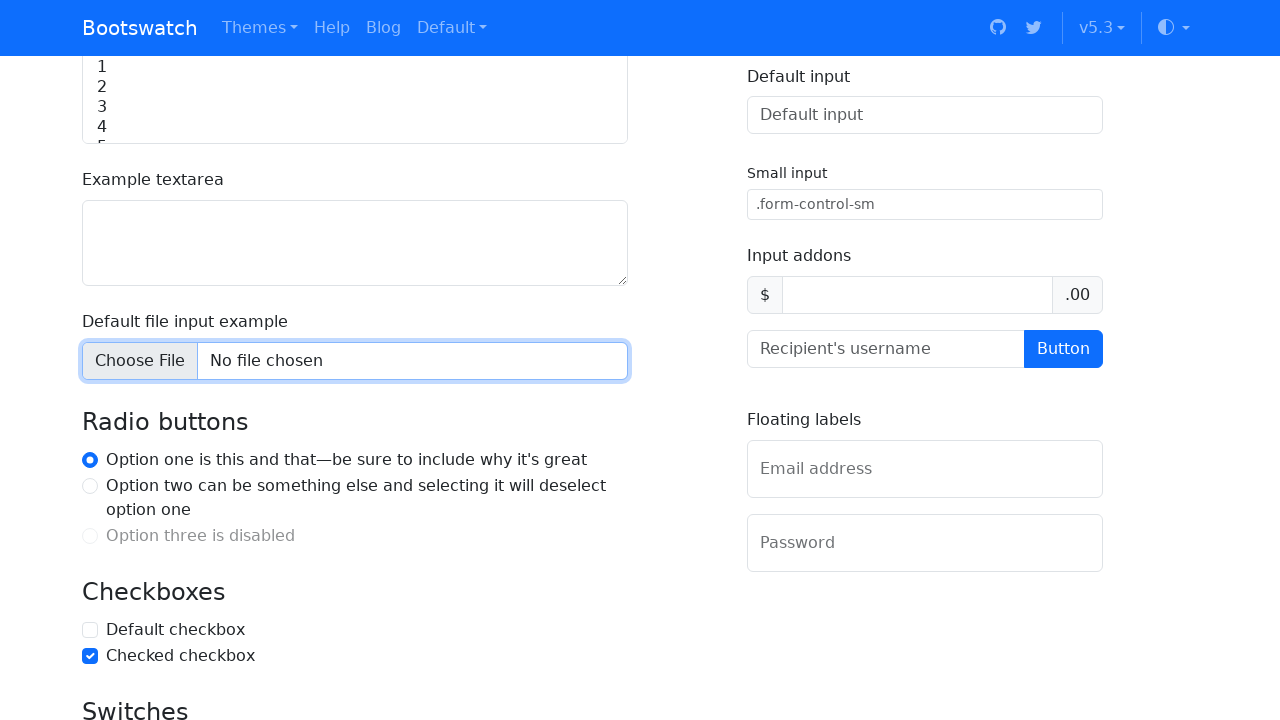